Tests the mortgage calculator functionality by navigating to the 30-year fixed mortgage calculator, filling in property values, loan details, closing costs, and other expenses, then calculating the monthly mortgage payment.

Starting URL: https://www.mortgagecalculator.org/

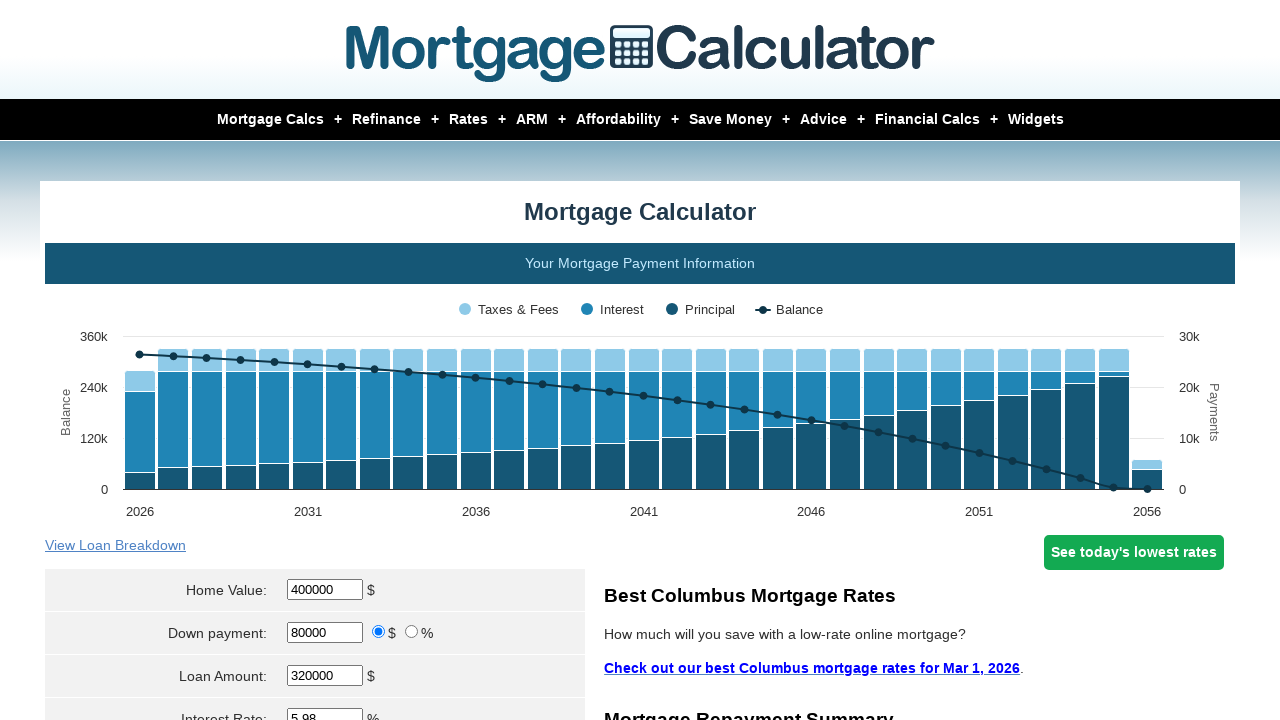

Verified initial page loaded with 'Your Mortgage Payment Information' heading
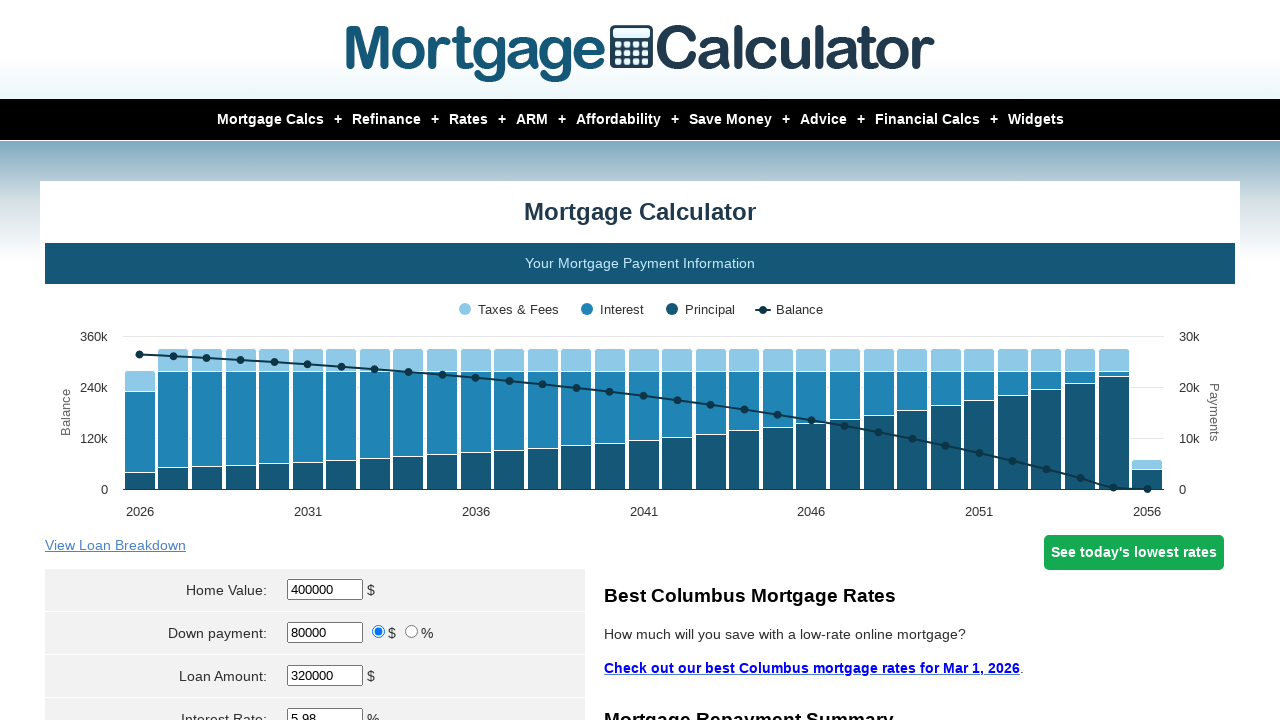

Hovered over 'Mortgage Calcs' menu at (270, 120) on xpath=//a[contains(text(),'Mortgage Calcs')]
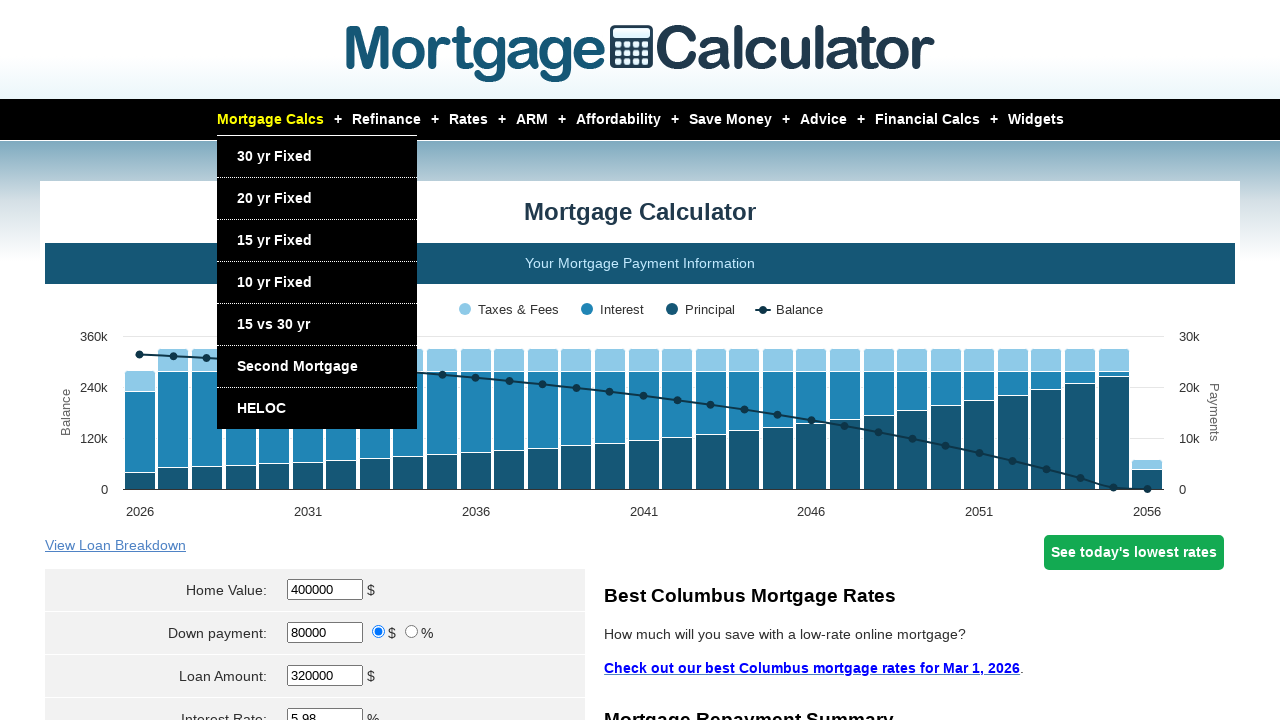

Clicked on '30 yr Fixed' mortgage calculator option at (274, 156) on xpath=//a[contains(text(),'30 yr Fixed')]
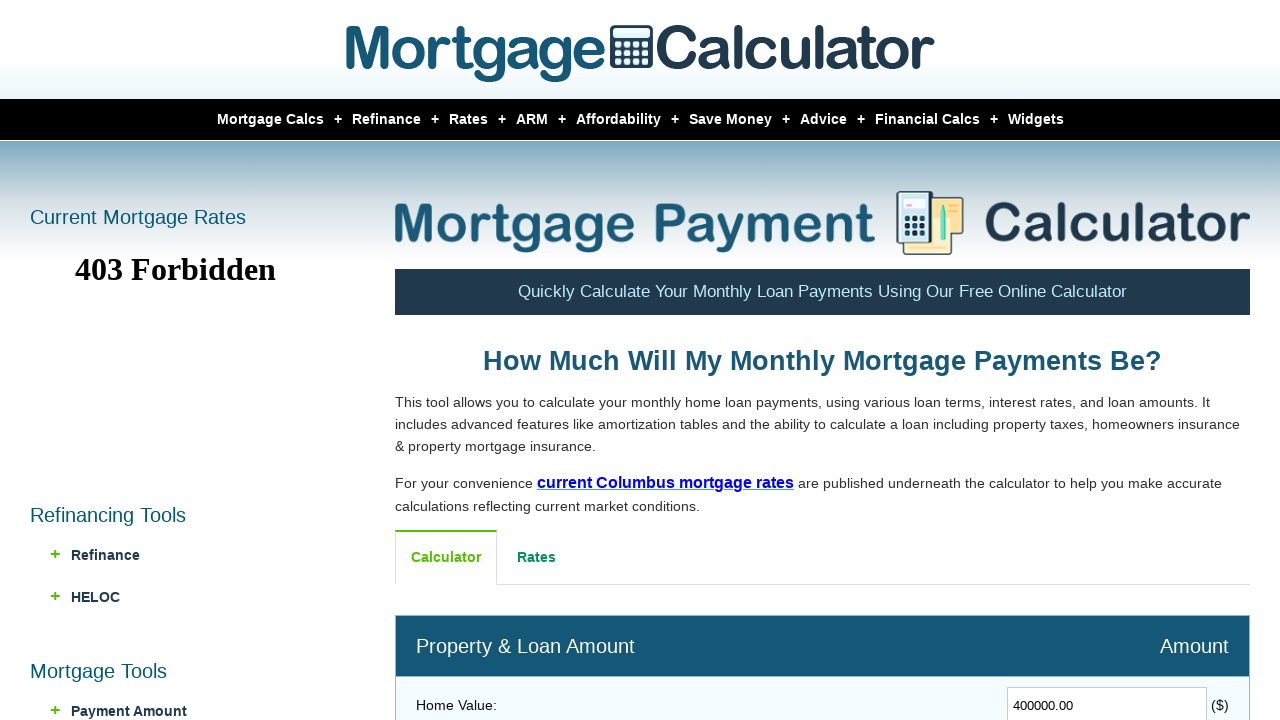

Calculator page heading loaded
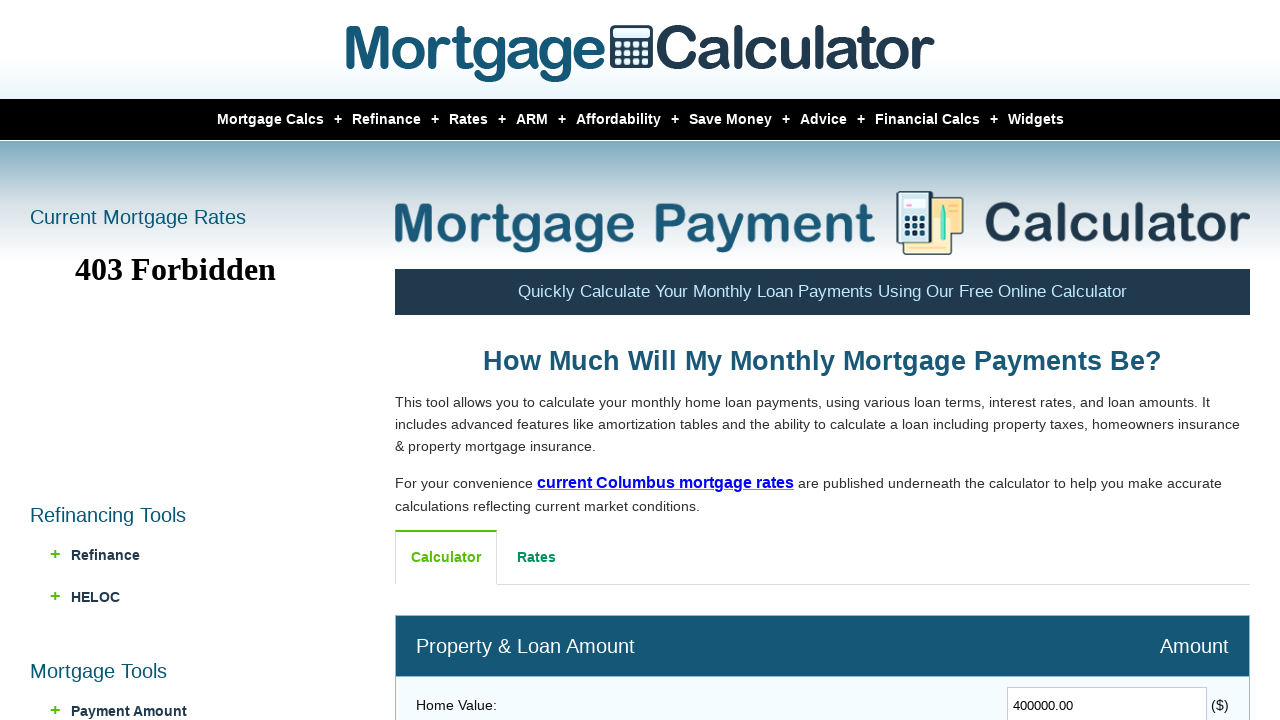

Calculator label element loaded
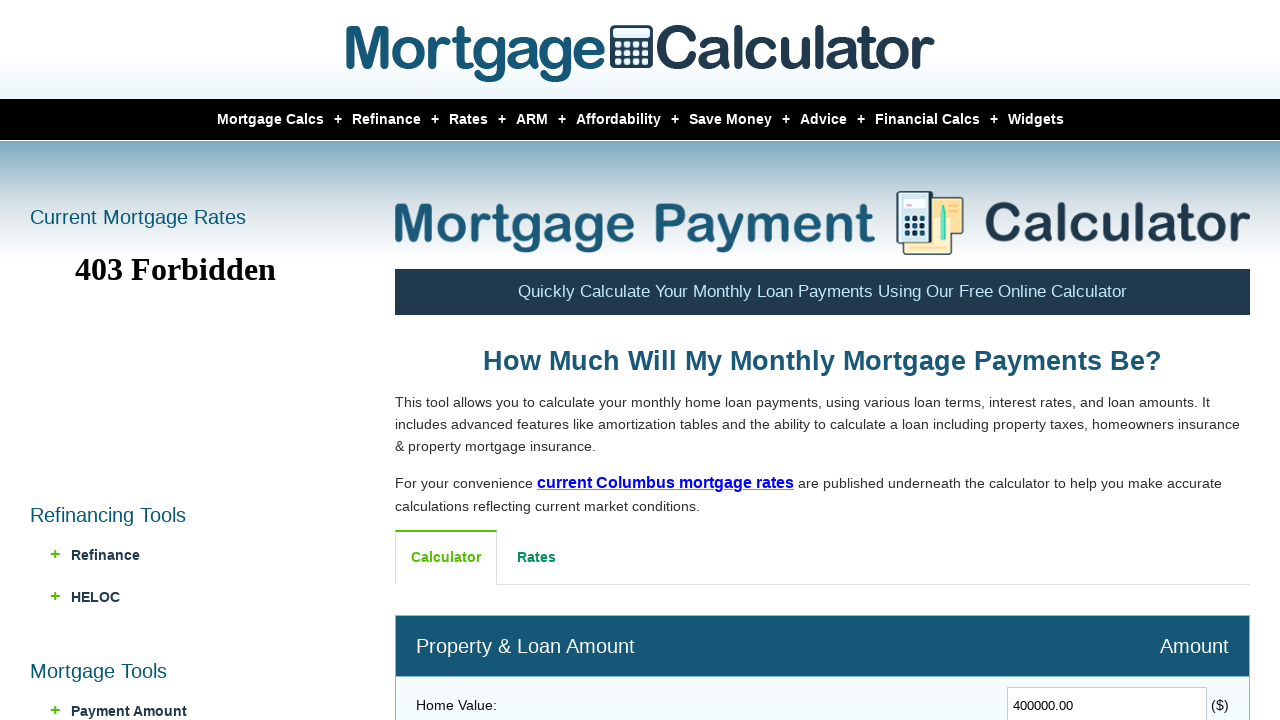

Home Value field selector found
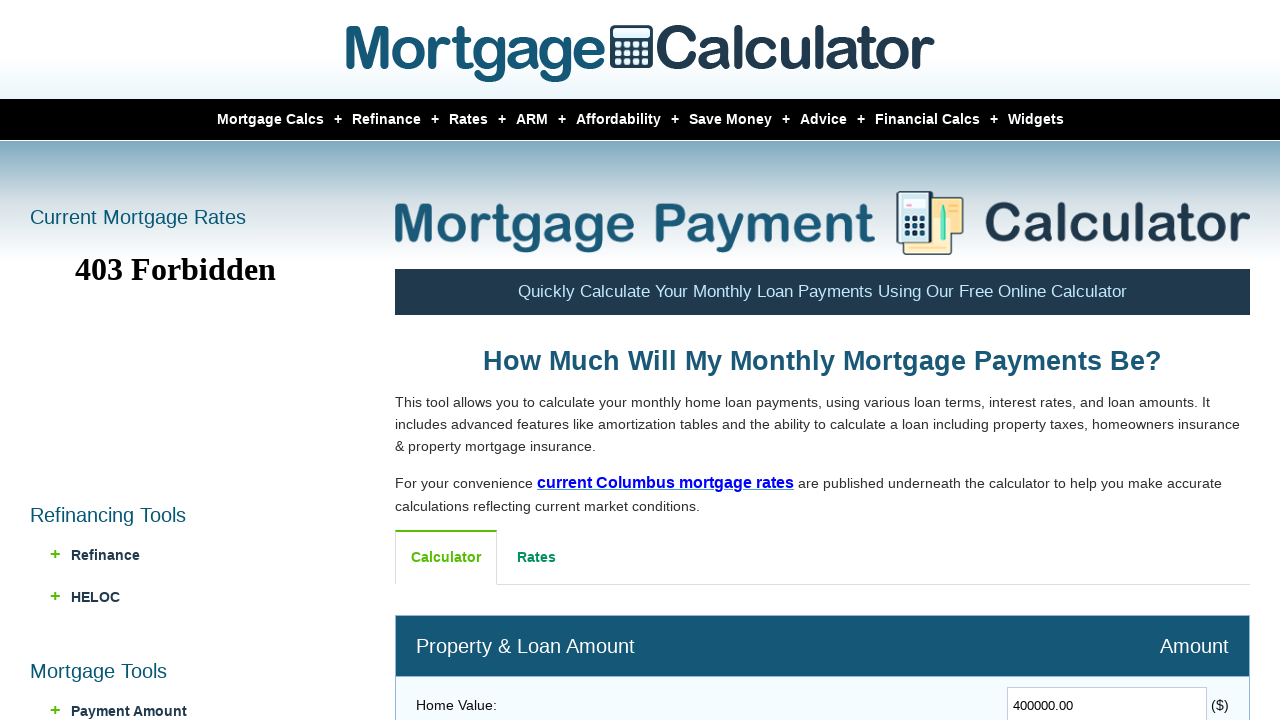

Filled Home Value field with 400000 on #HomeValue
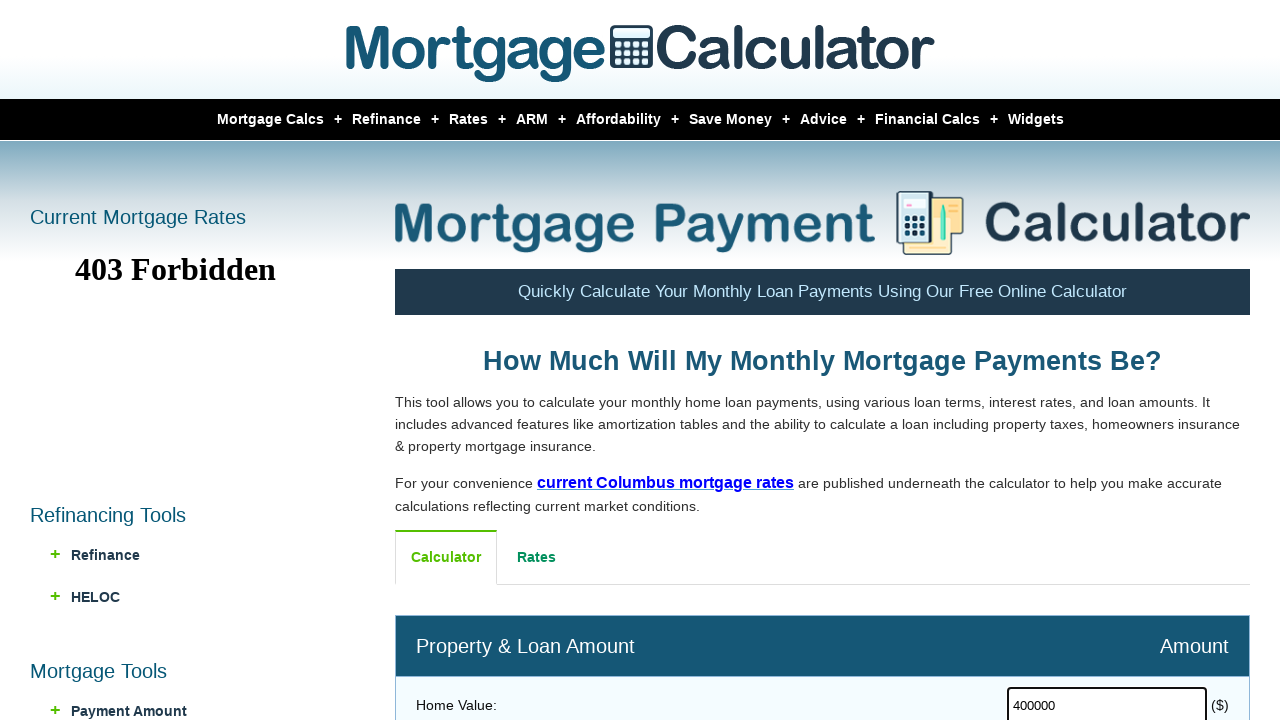

Down Payment field selector found
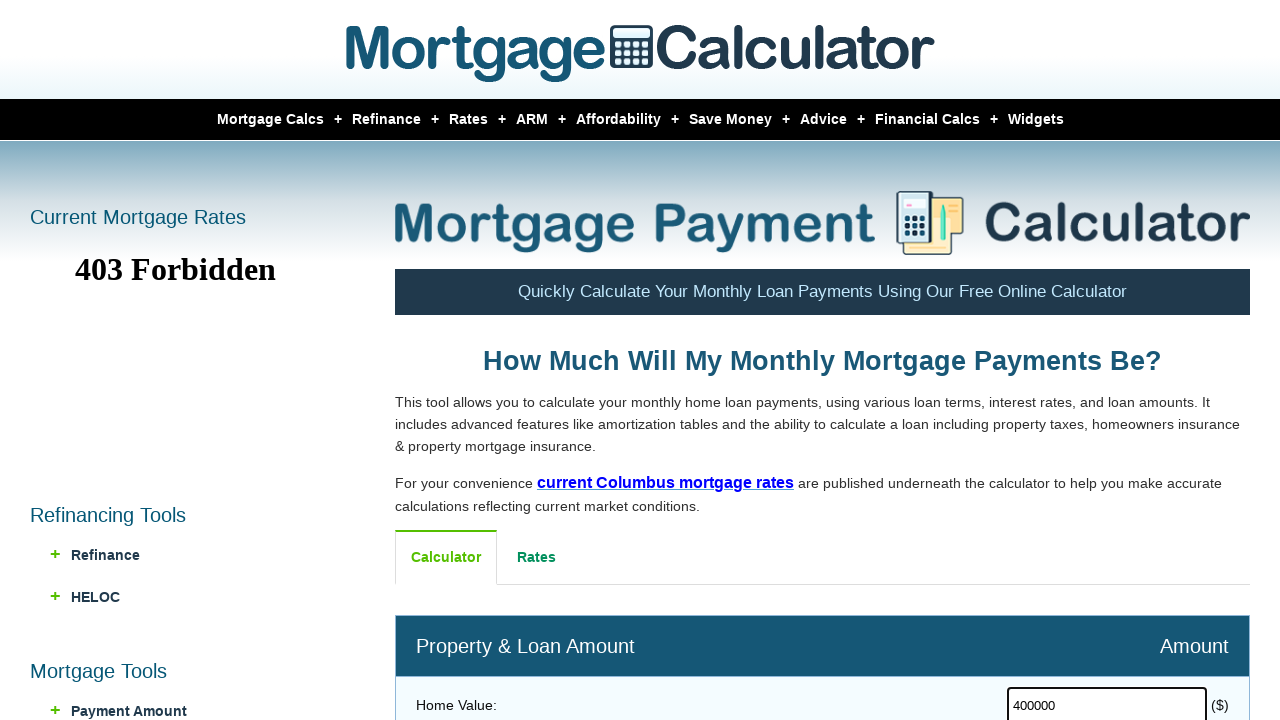

Filled Down Payment field with 12000 on #Down
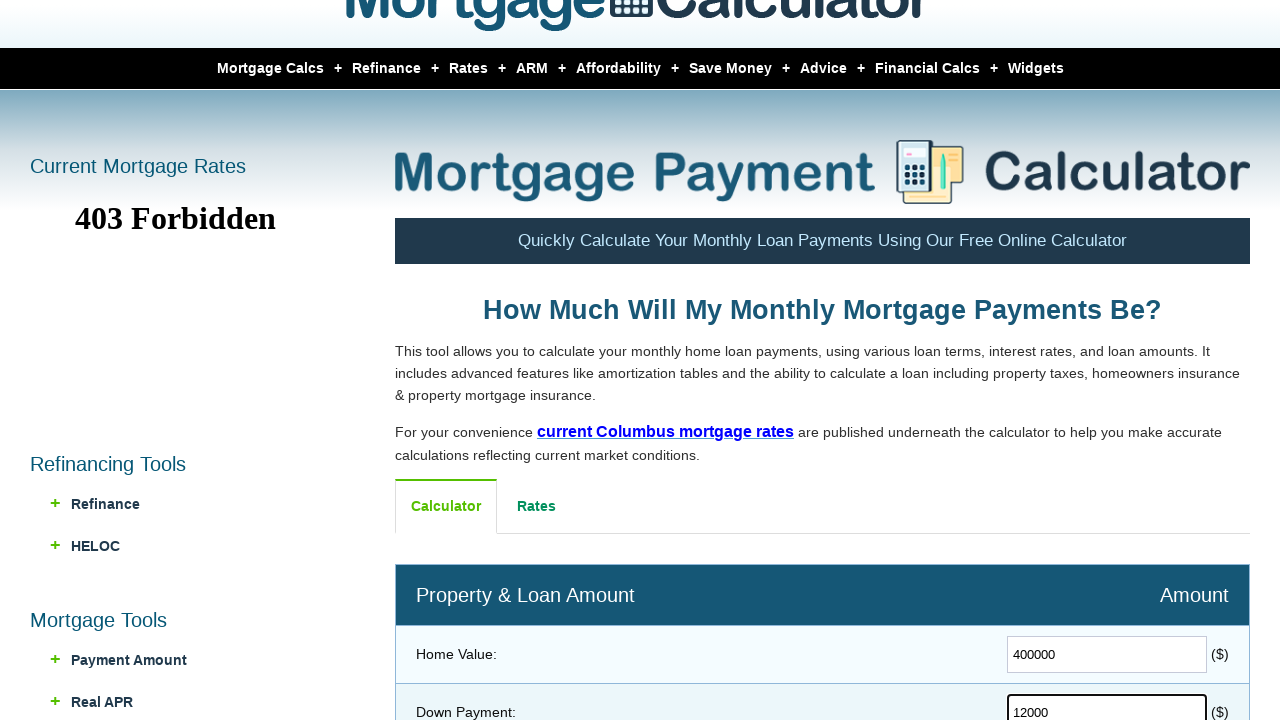

Filled Mortgage Length field with 30 years on input[name='Length']
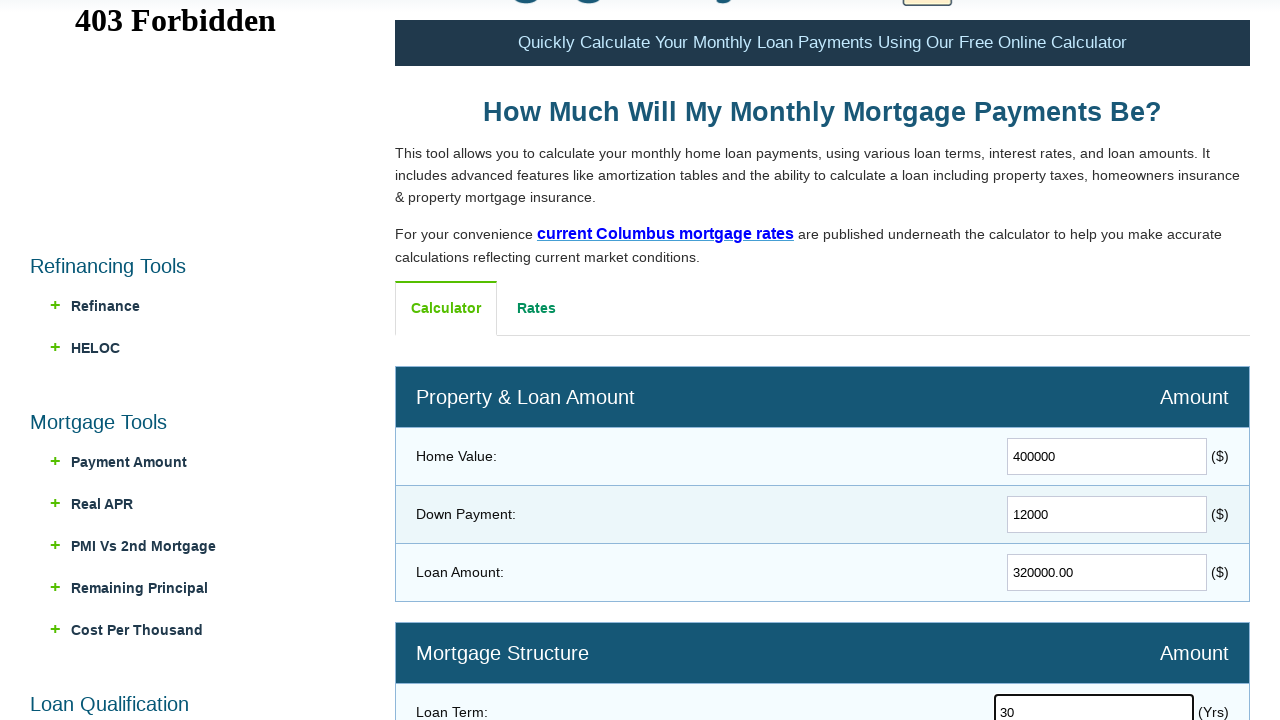

Filled Interest Rate field with 4.5% on input[name='Interest']
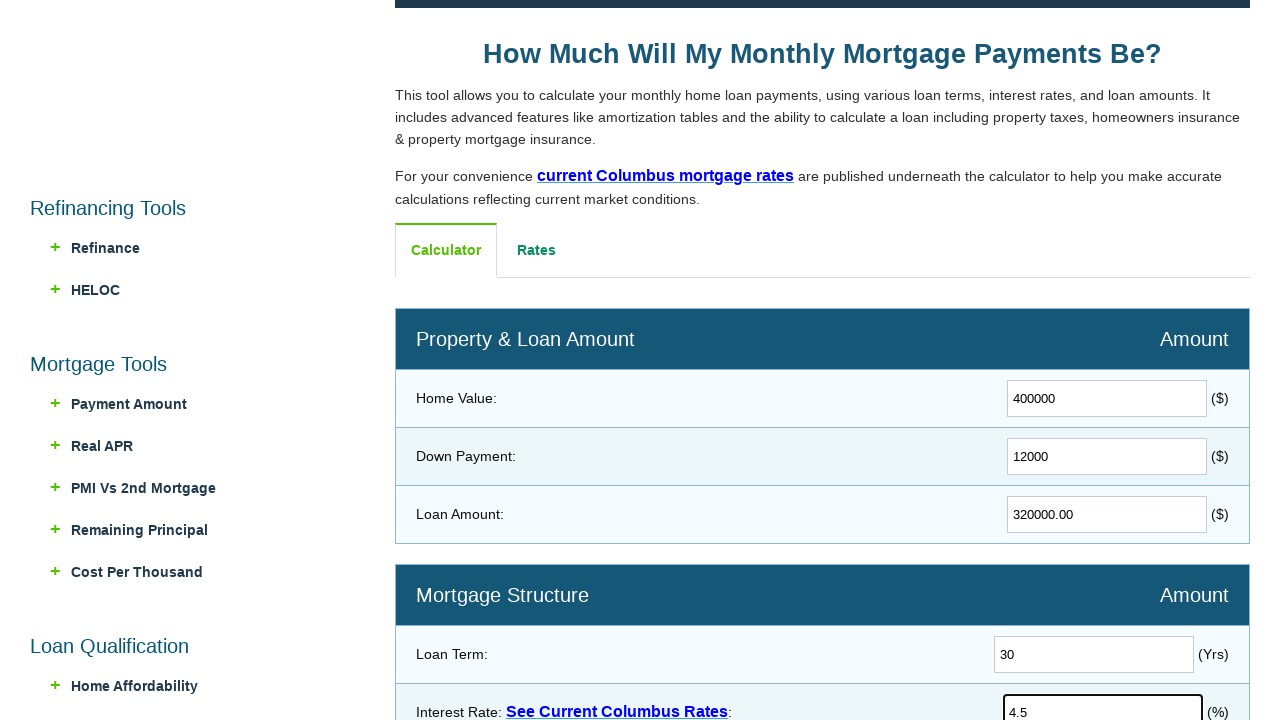

Filled PMI field with 2 on input[name='PMI']
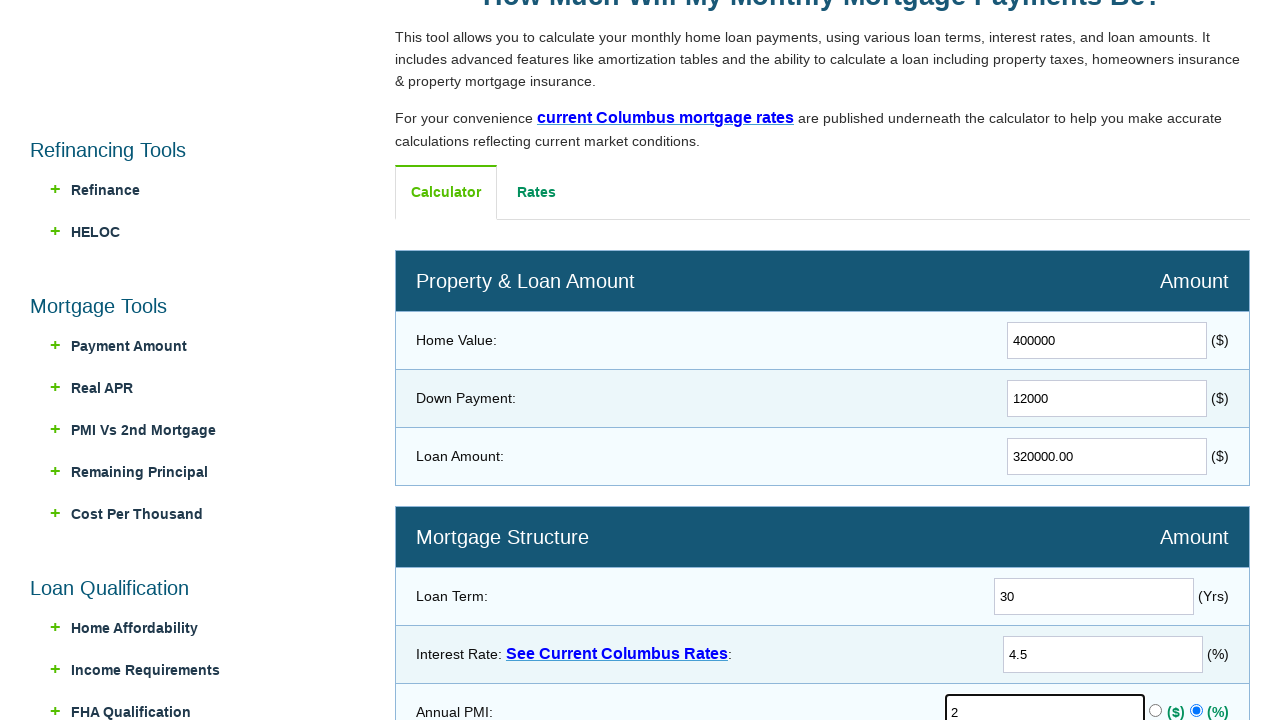

Filled Points field with 2 on input[name='Points']
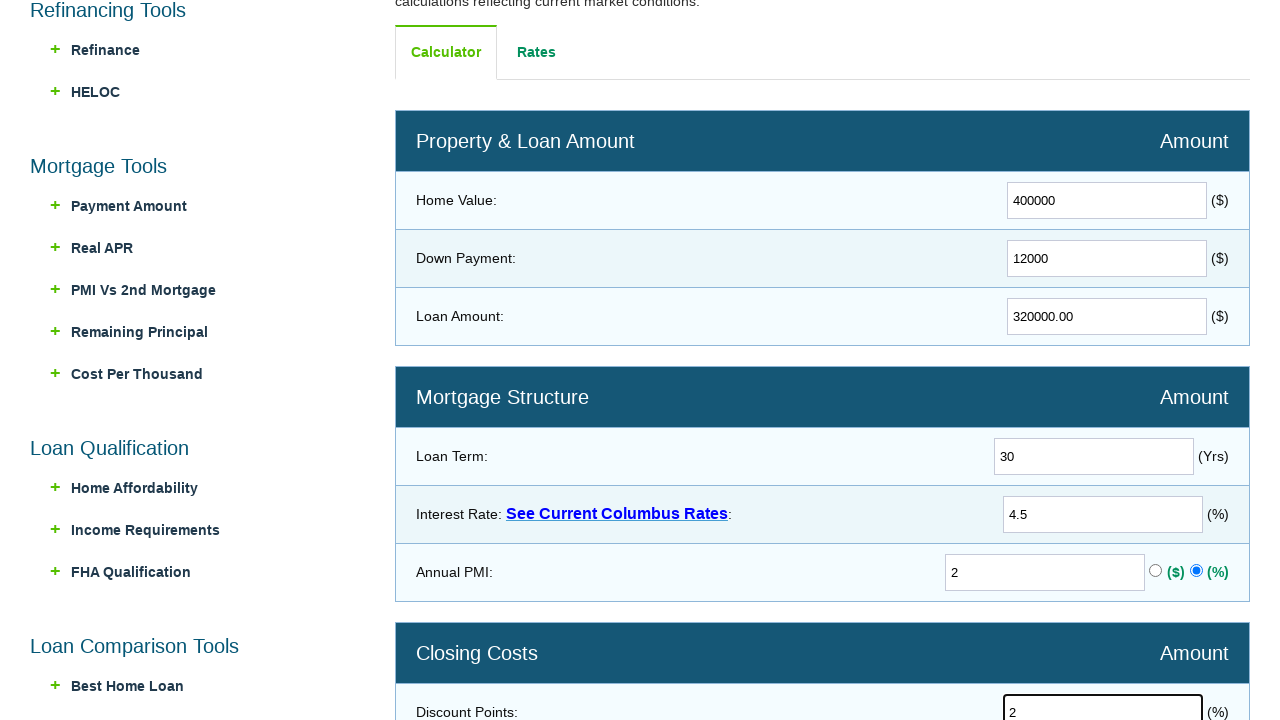

Filled Points3 field with 3 on input[name='Points3']
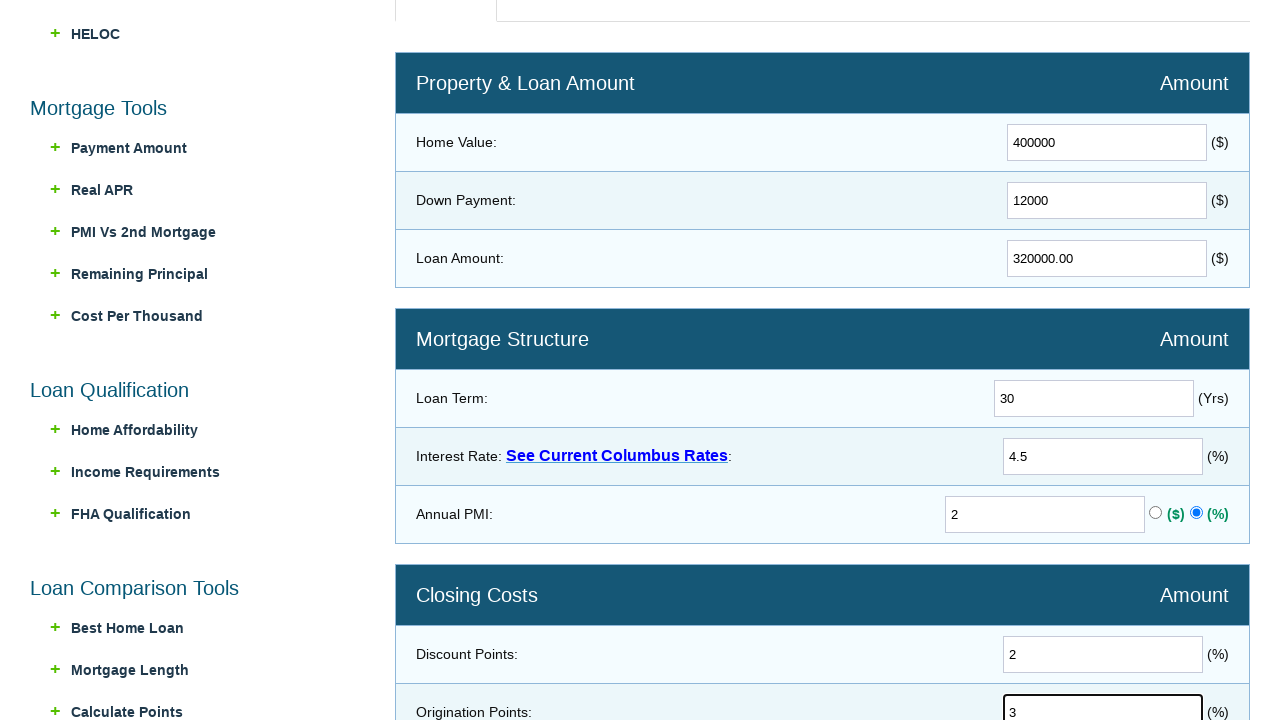

Filled Closing Costs field with 10000 on input[name='Closing']
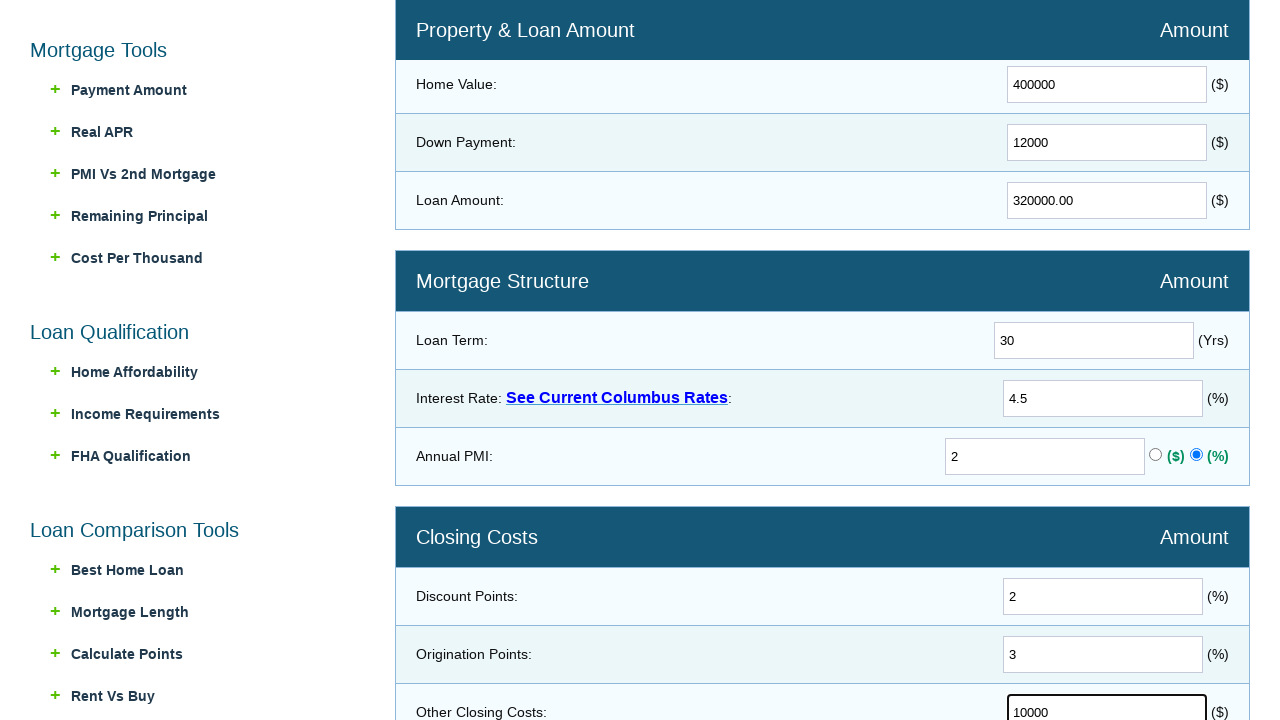

Filled Property Taxes field with 4500 on input[name='PropertyTaxes']
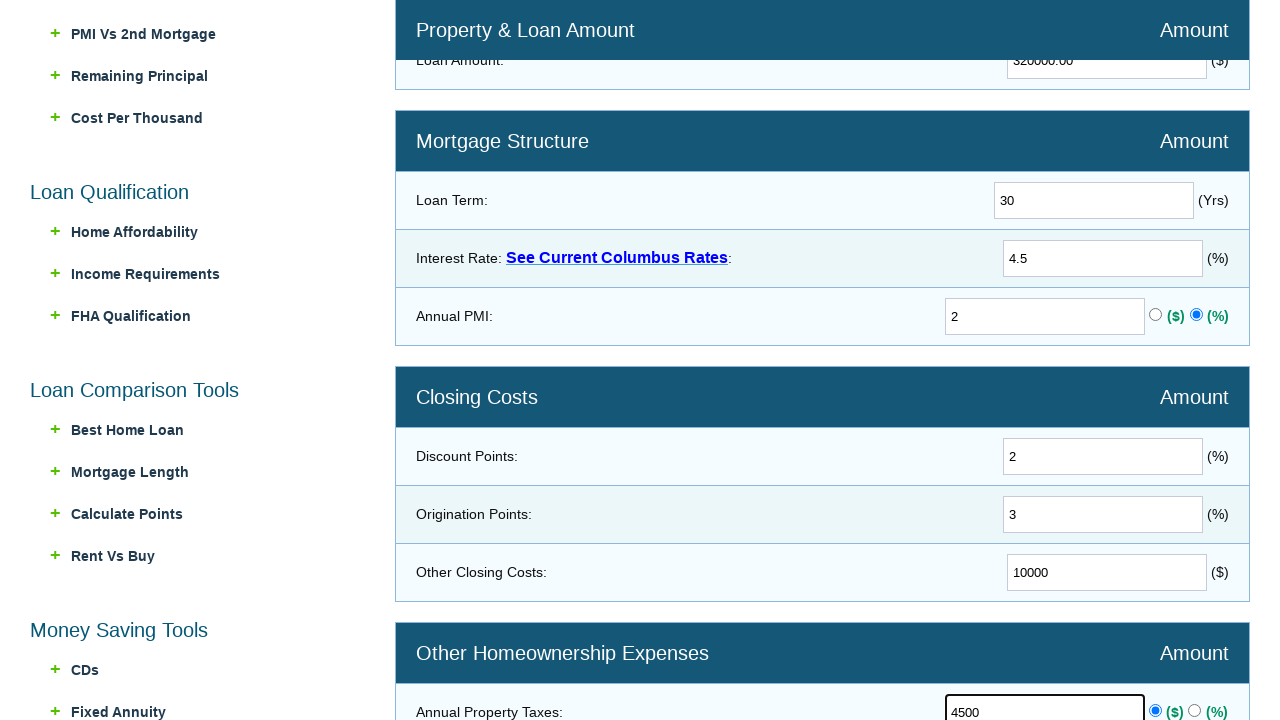

Filled Insurance field with 2500 on input[name='Insurance']
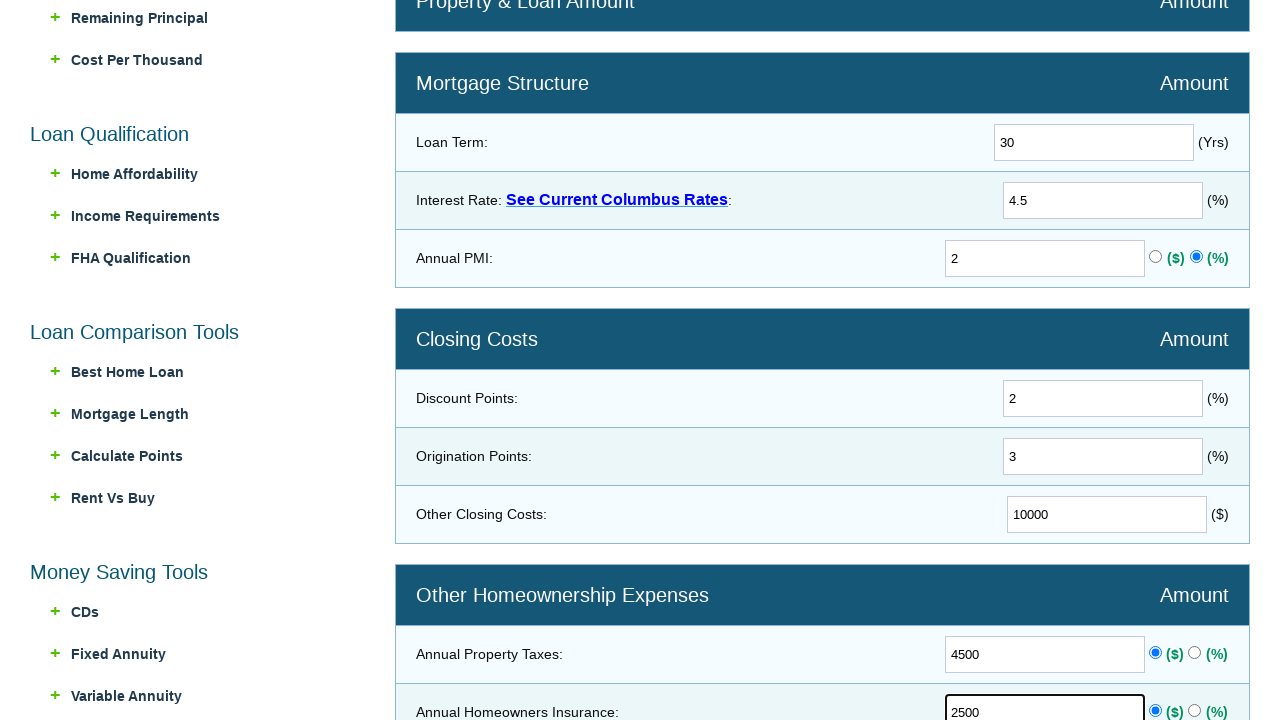

Filled HOA field with 4 on input[name='Hoa']
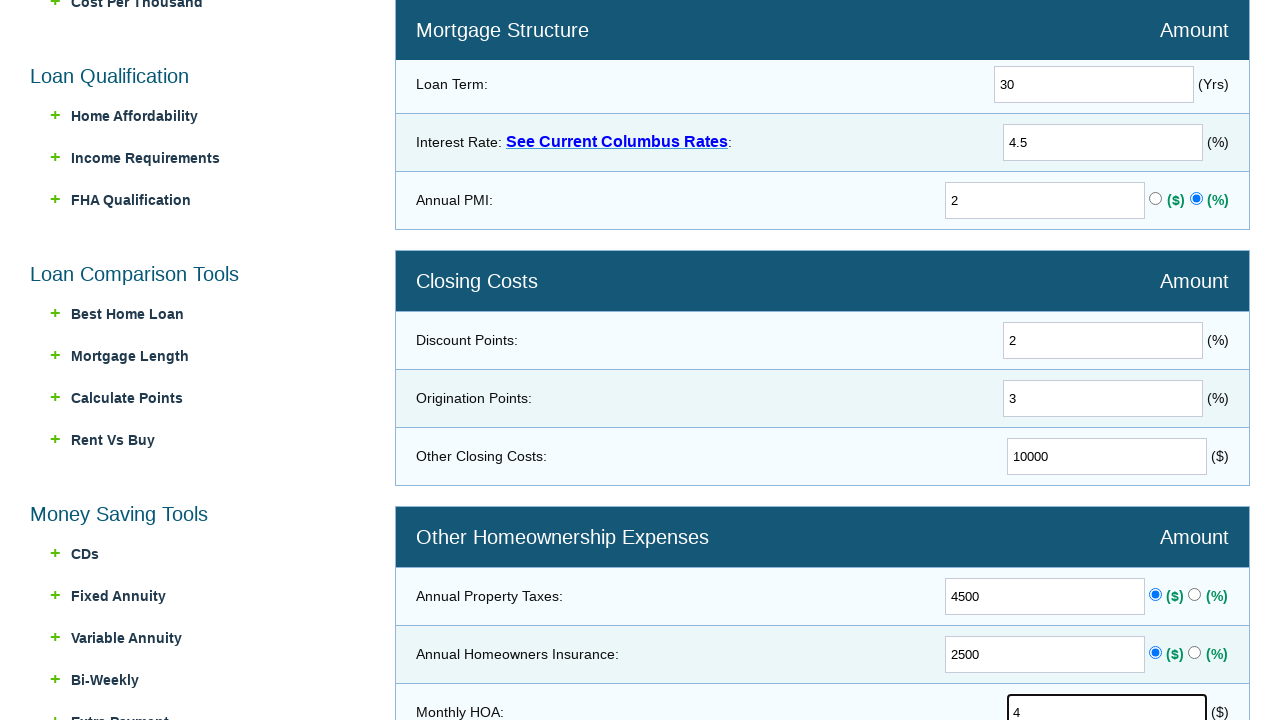

Clicked Calculate button to compute mortgage payment at (822, 360) on input[value='Calculate']
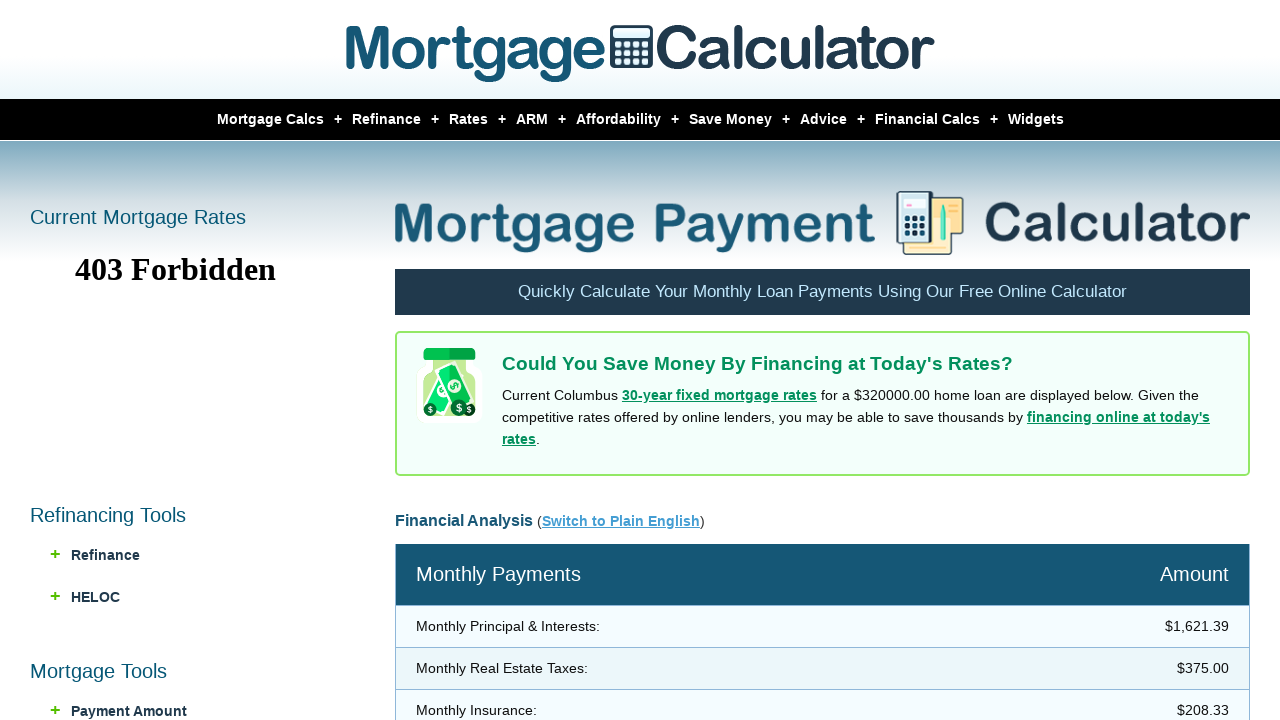

Mortgage calculation results displayed
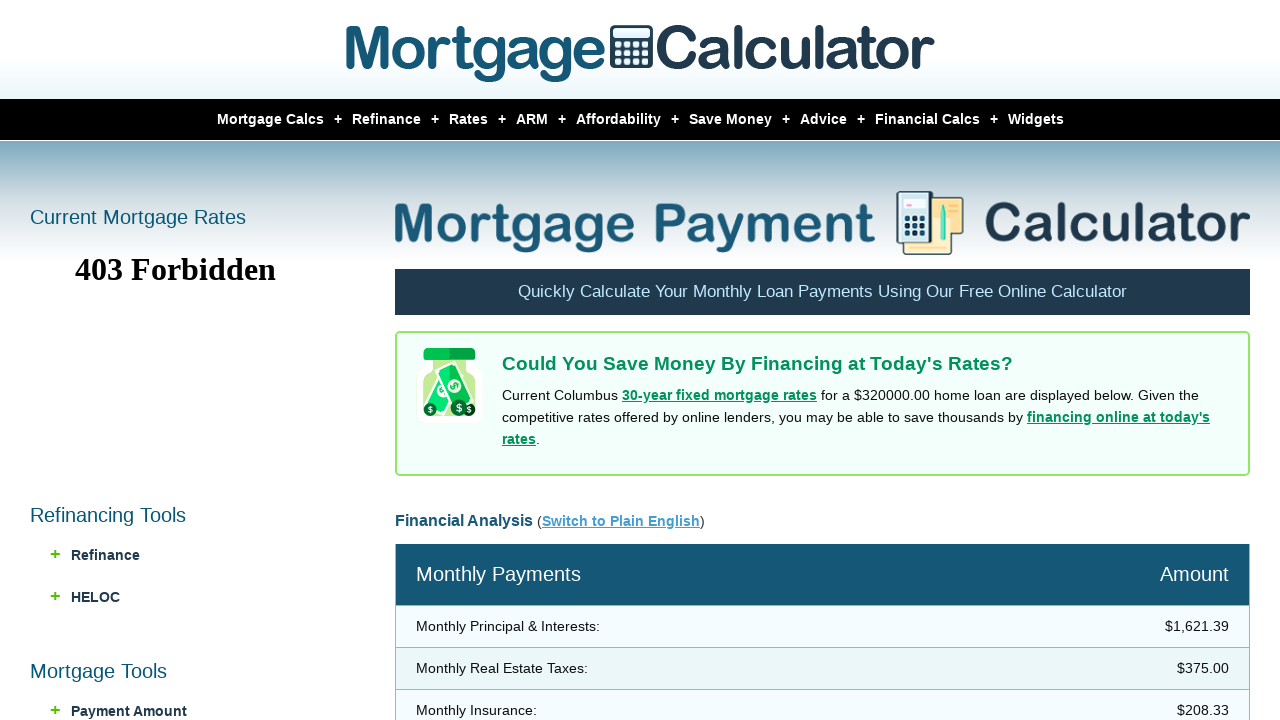

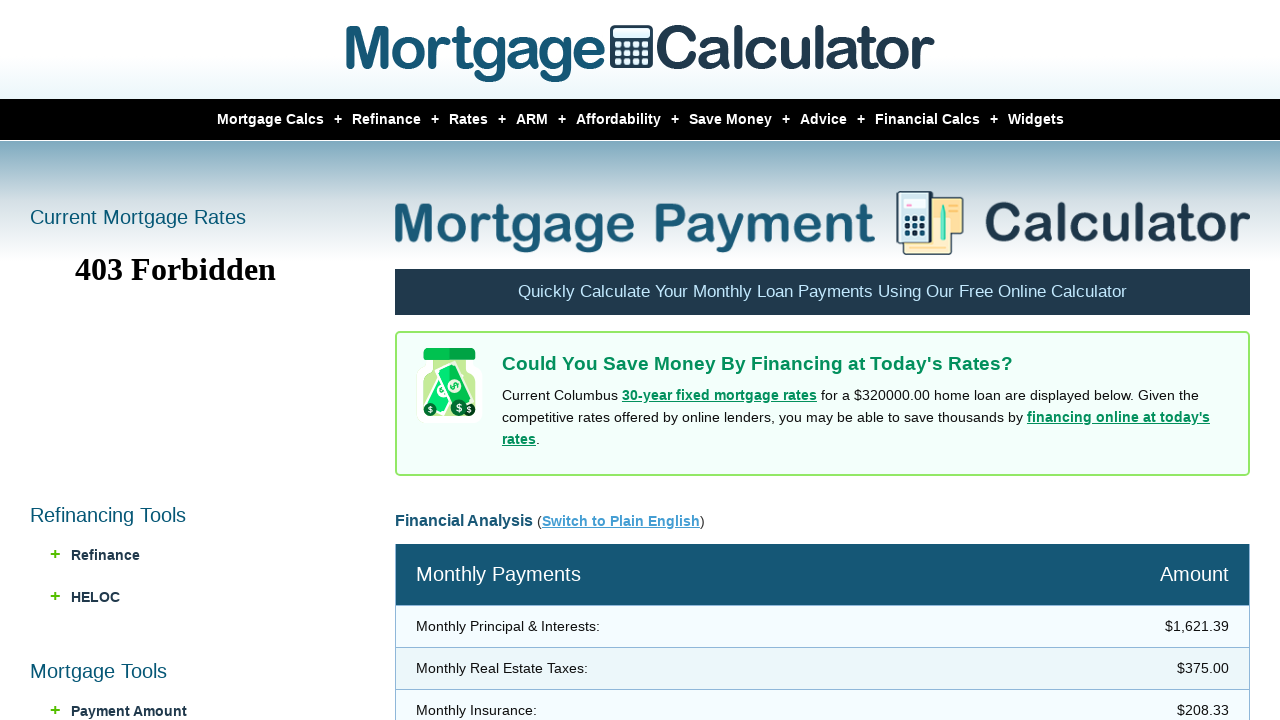